Tests clicking on an element identified by its ID on a test automation course website

Starting URL: https://curso.testautomation.es

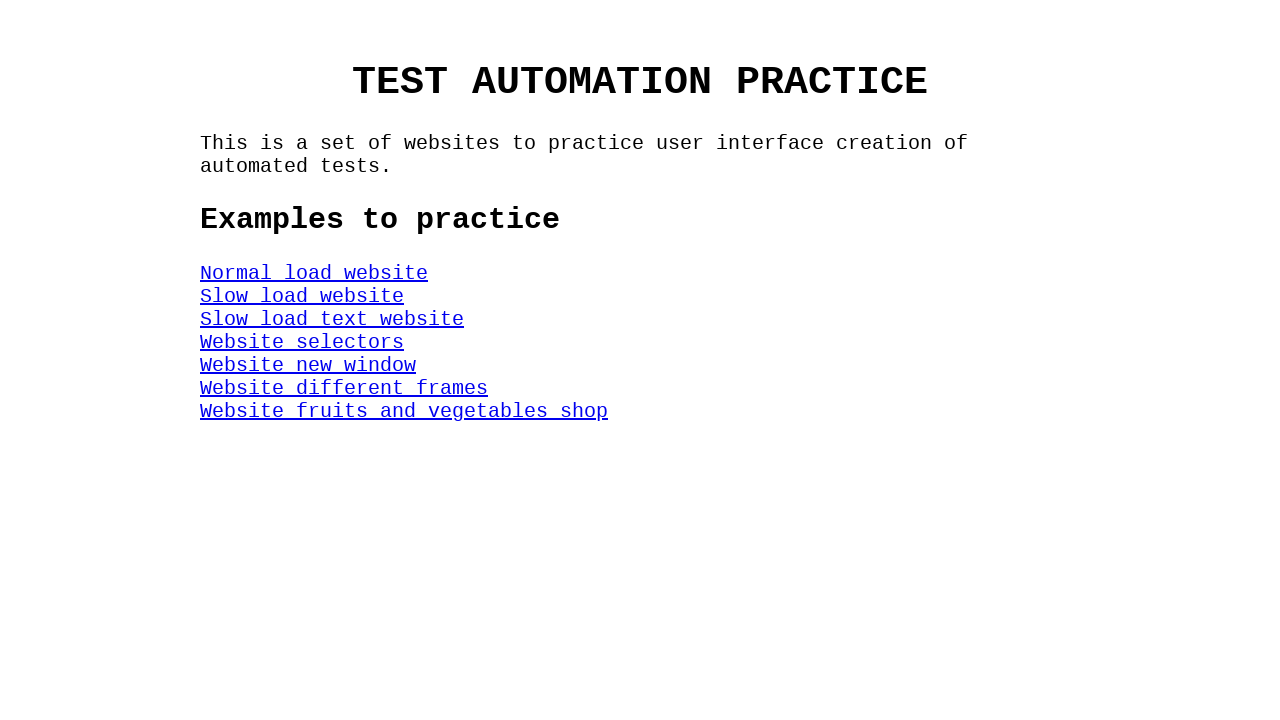

Clicked on SelectorsWeb element by ID at (302, 342) on #SelectorsWeb
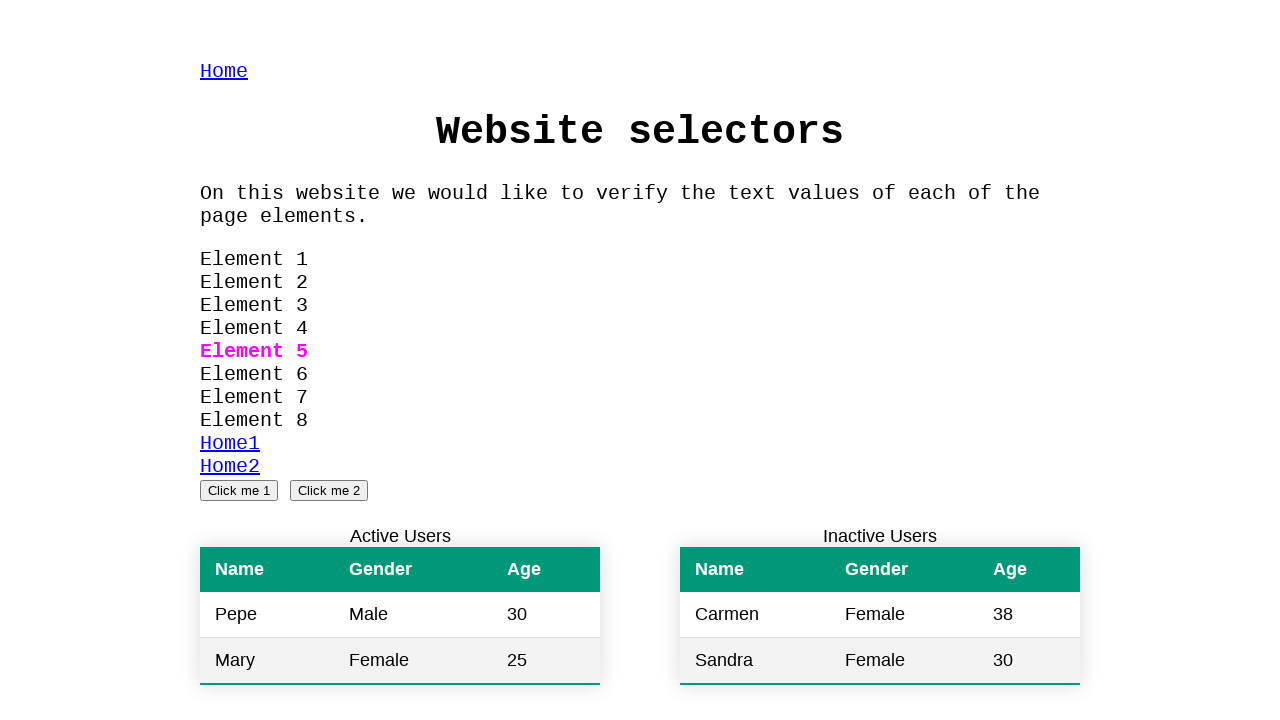

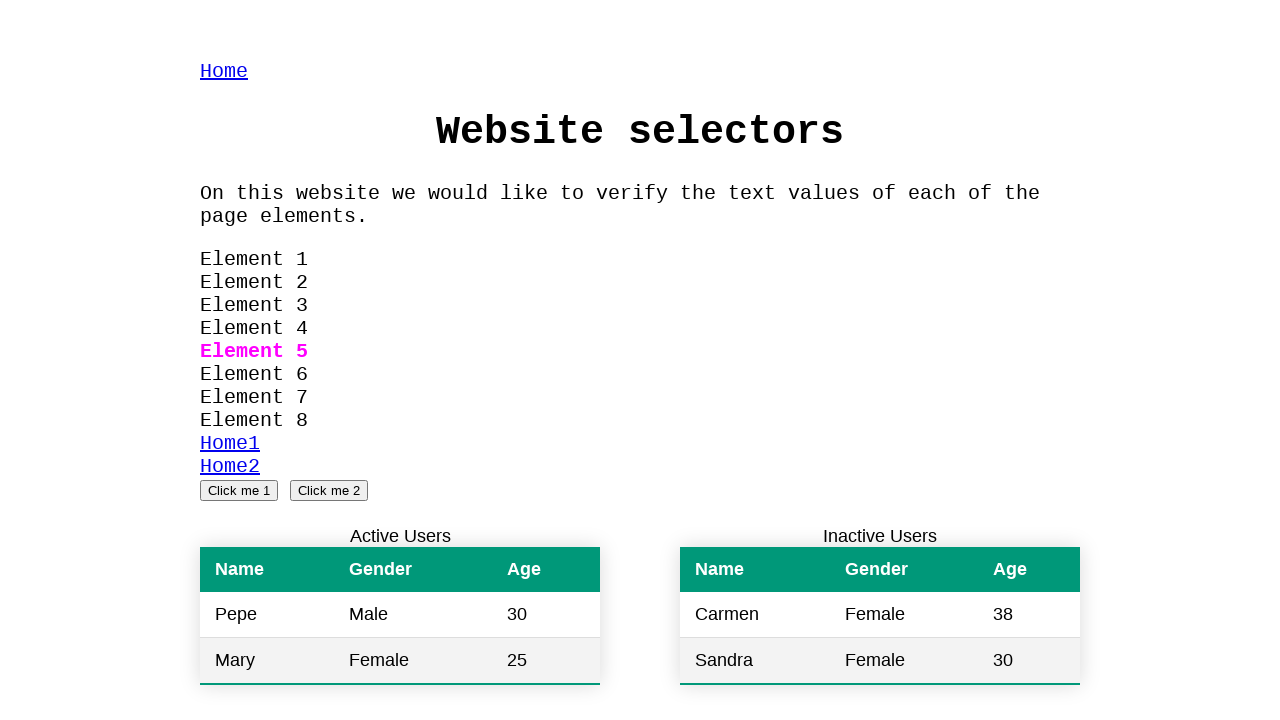